Tests page scrolling functionality by scrolling to the bottom of the page and then back to the top on the Dcard forum page

Starting URL: https://www.dcard.tw/f

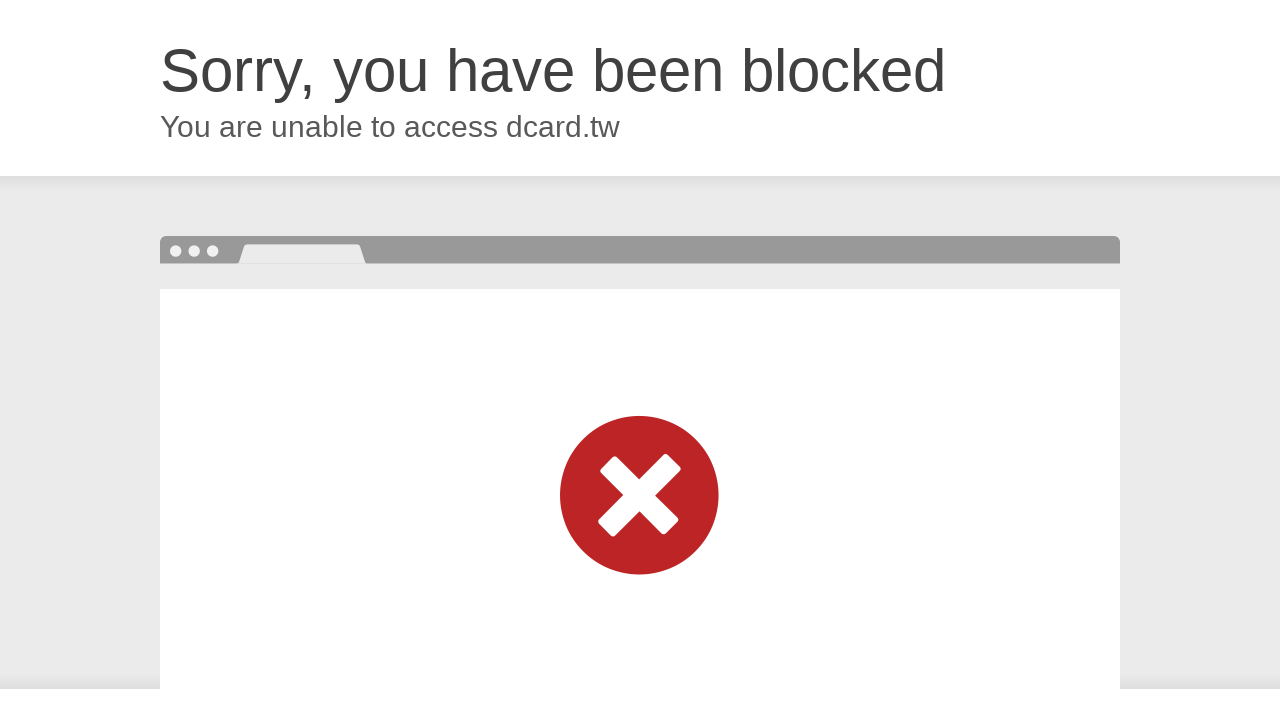

Scrolled to bottom of Dcard forum page
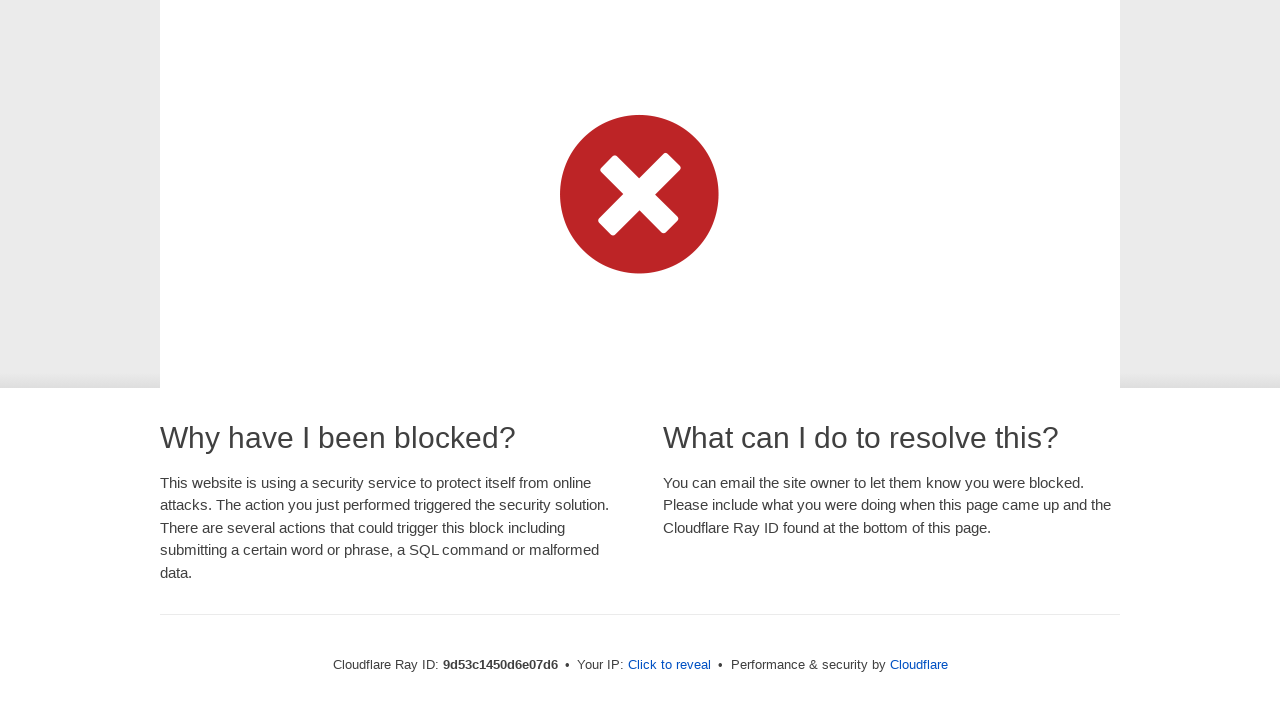

Waited 3 seconds for content to load after scrolling to bottom
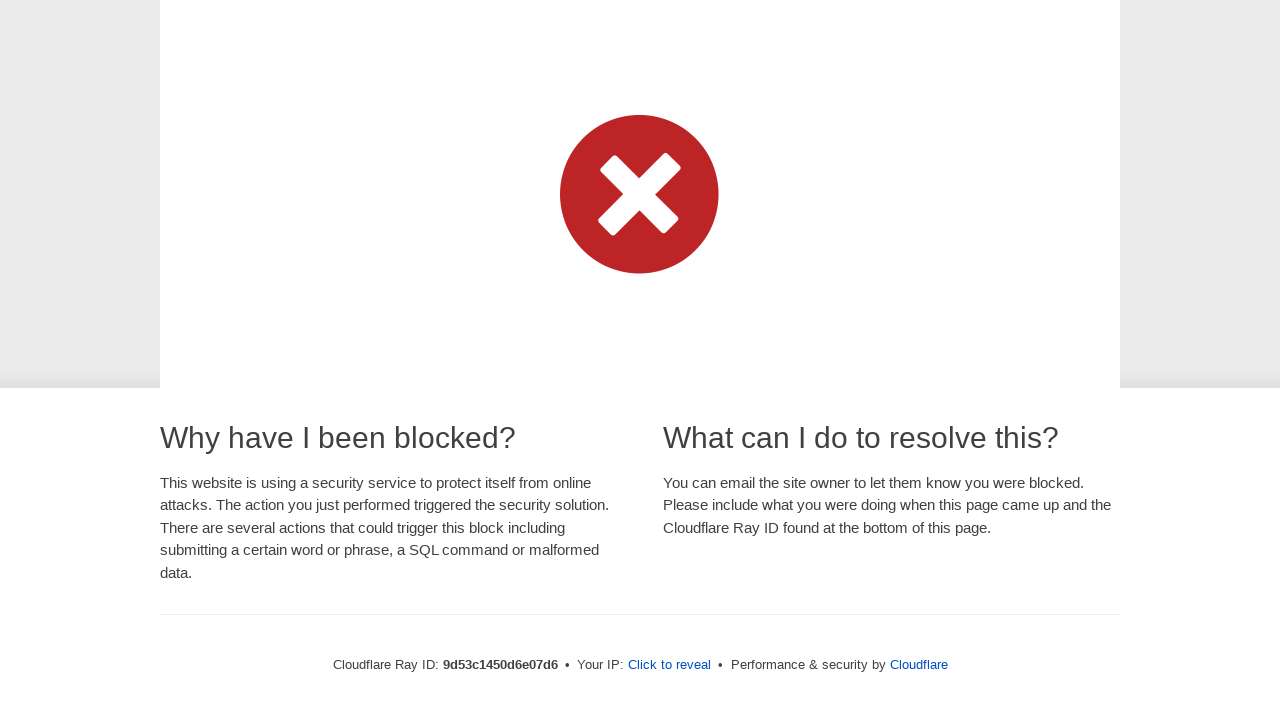

Scrolled back to top of Dcard forum page
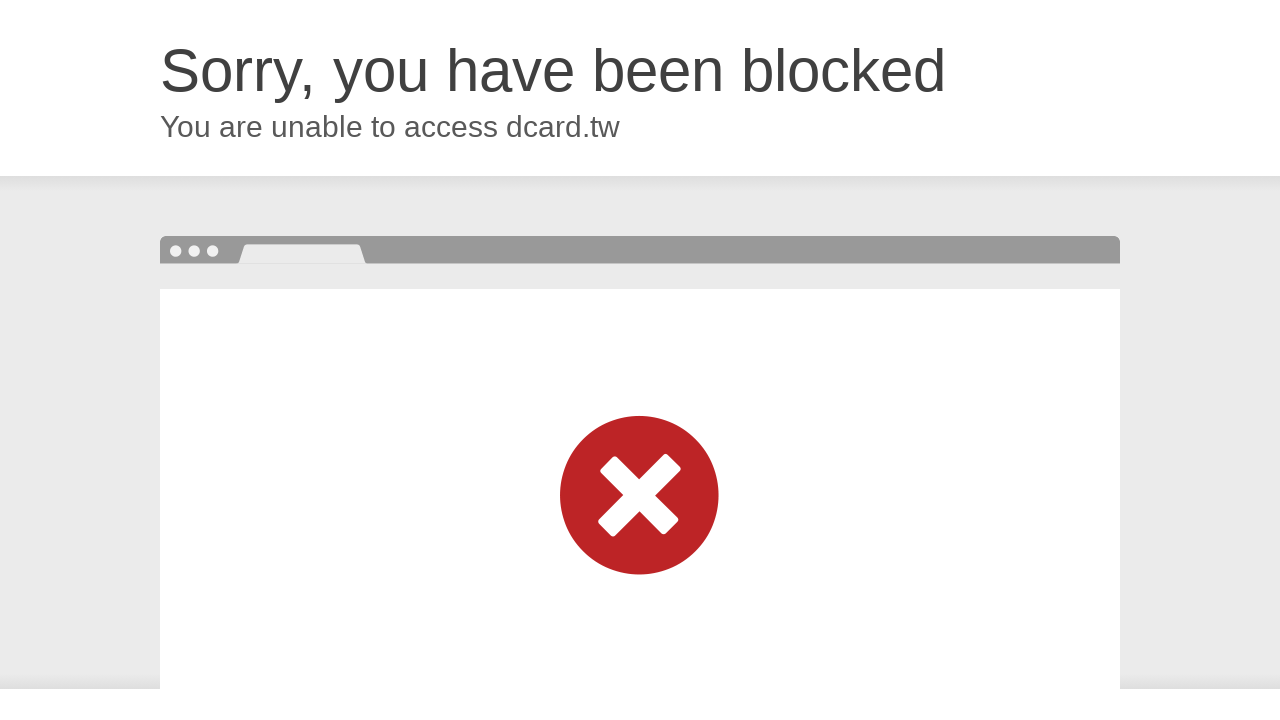

Waited 3 seconds to observe scroll effect
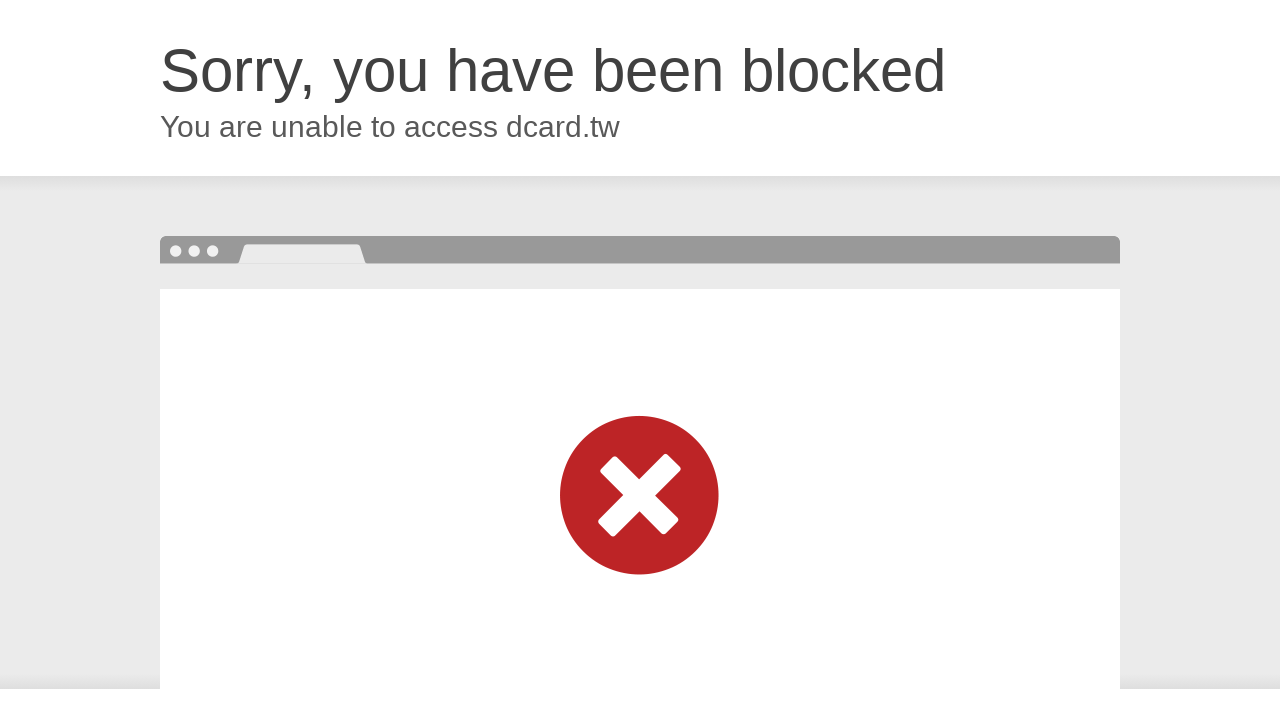

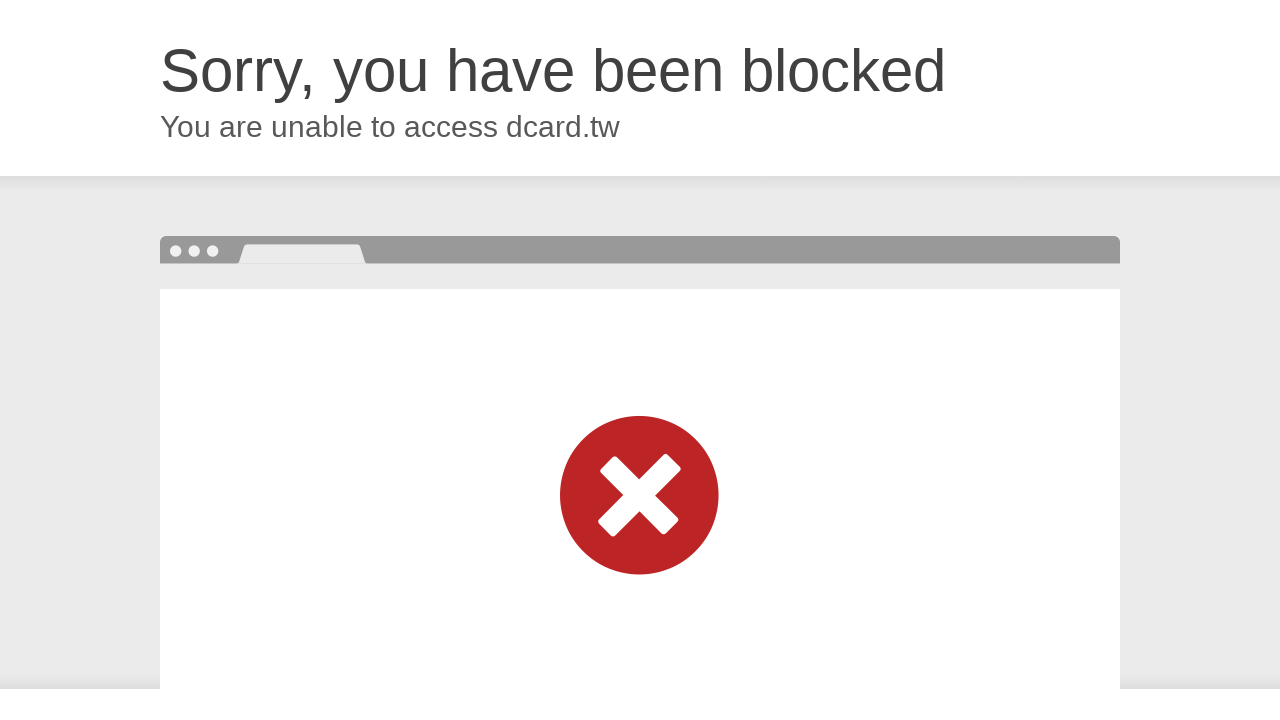